Tests the triangle calculator with obtuse scalene triangle inputs (2, 3, 4) and verifies "Obtuse Scalene Triangle" result

Starting URL: https://www.calculator.net/triangle-calculator.html

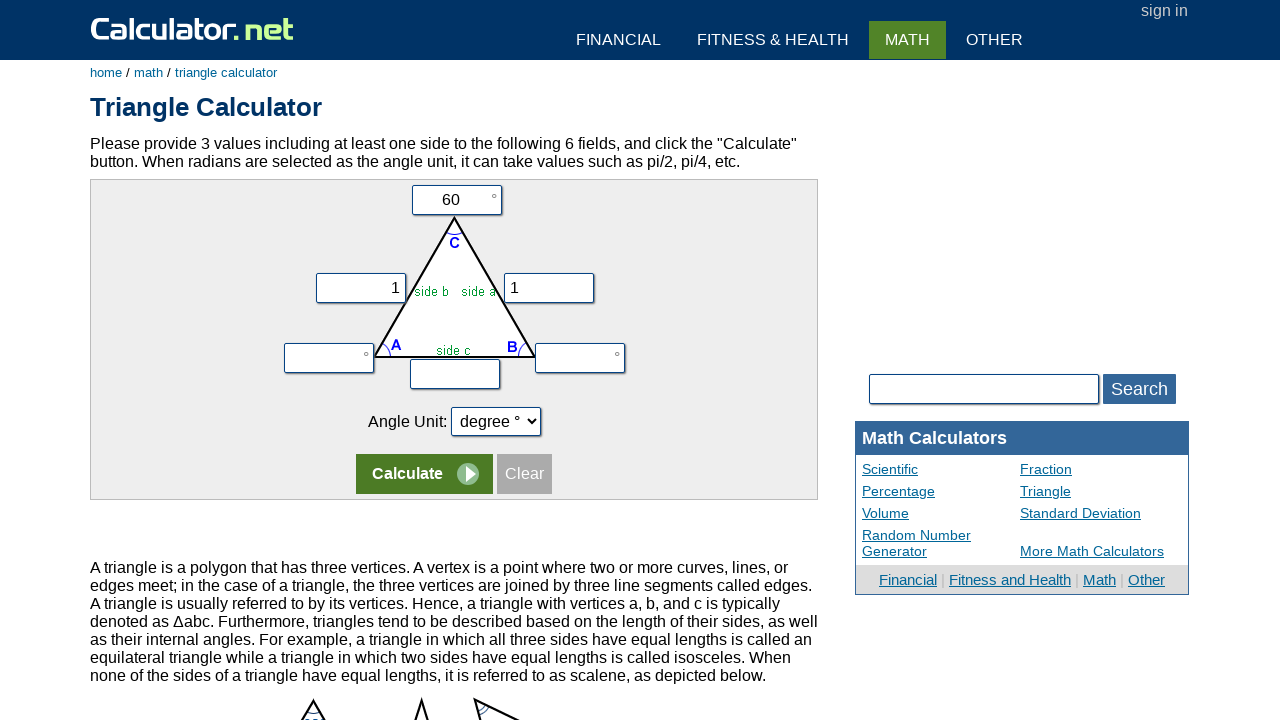

Clicked on angle C input field at (456, 200) on input[name='vc']
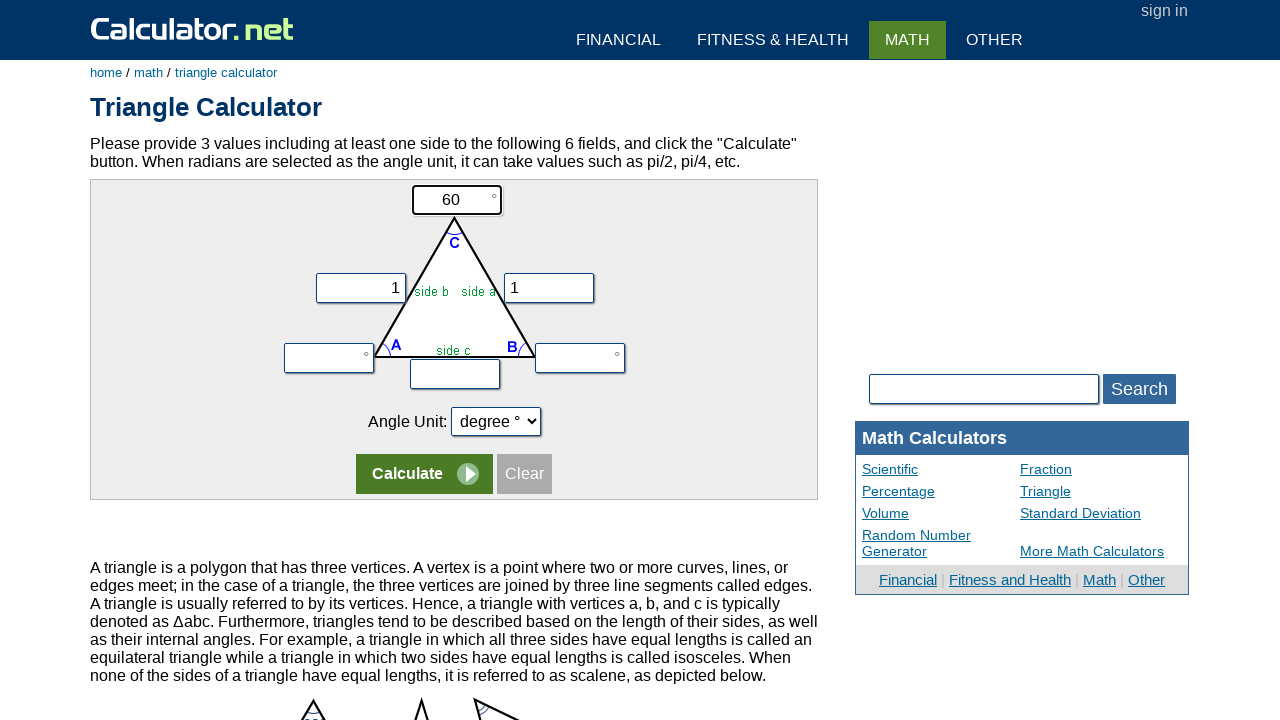

Cleared angle C field on input[name='vc']
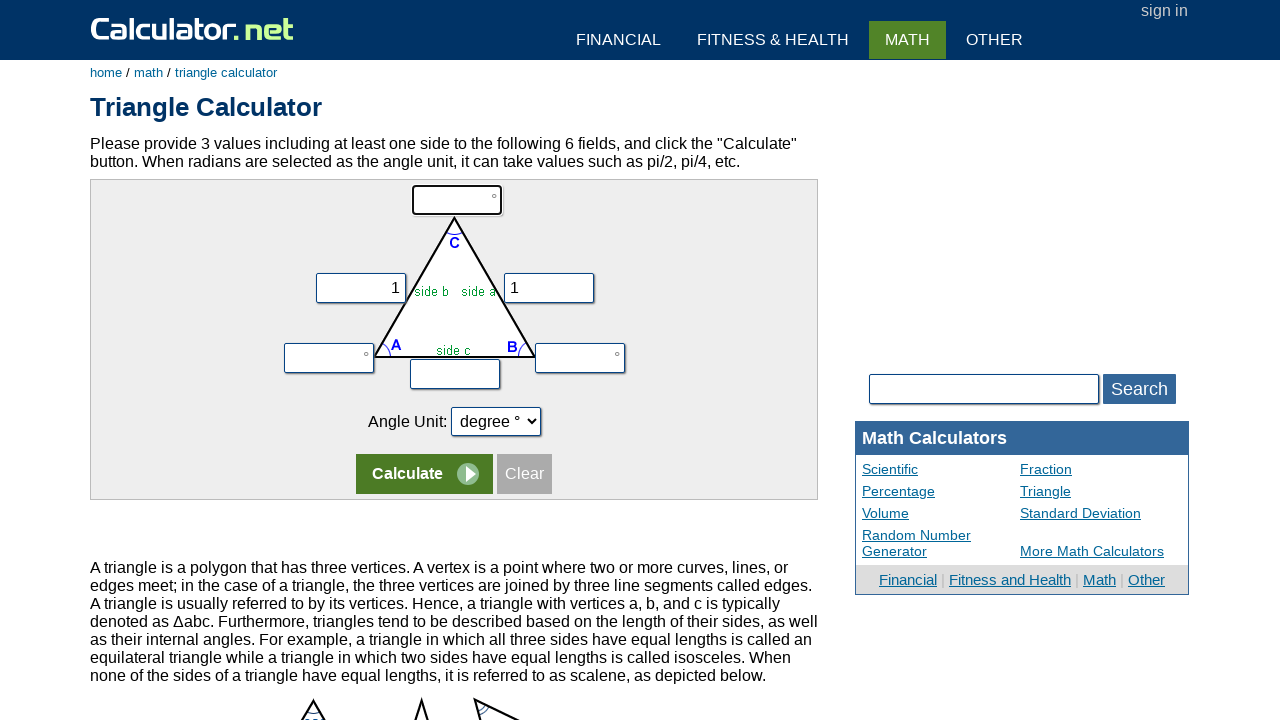

Clicked on side a input field at (360, 288) on input[name='vx']
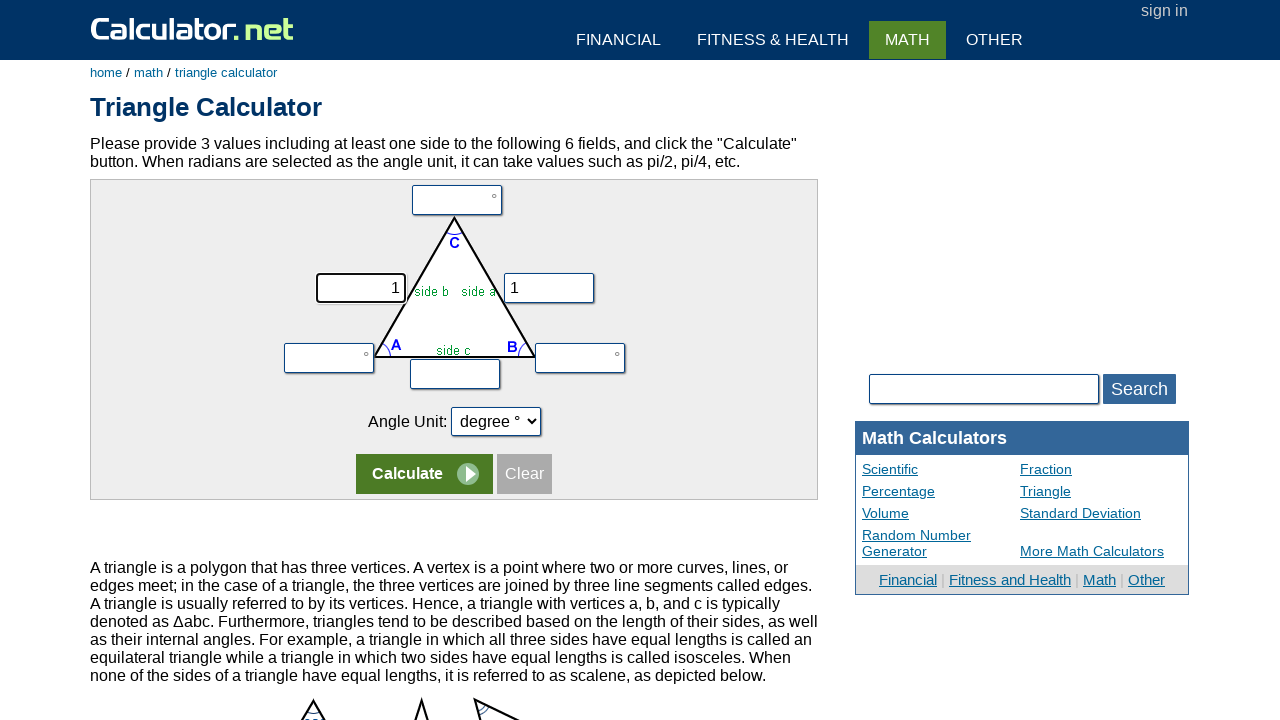

Filled side a with value 2 on input[name='vx']
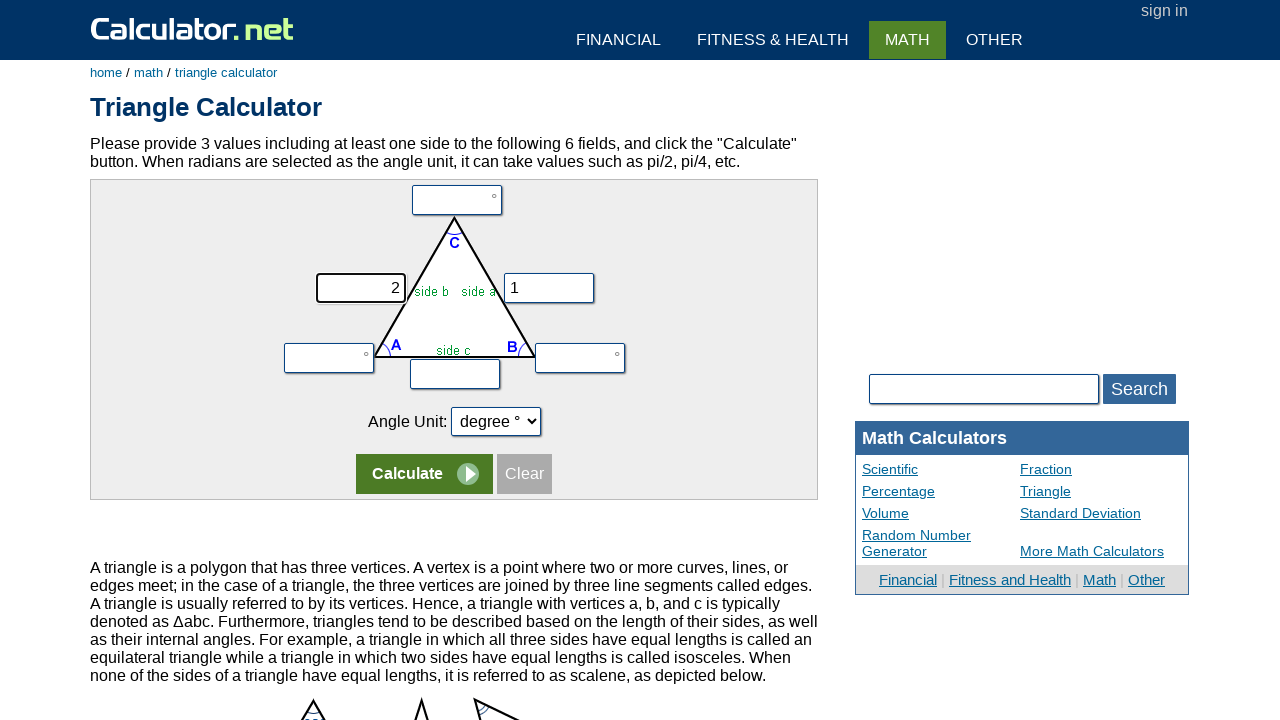

Clicked on side b input field at (549, 288) on input[name='vy']
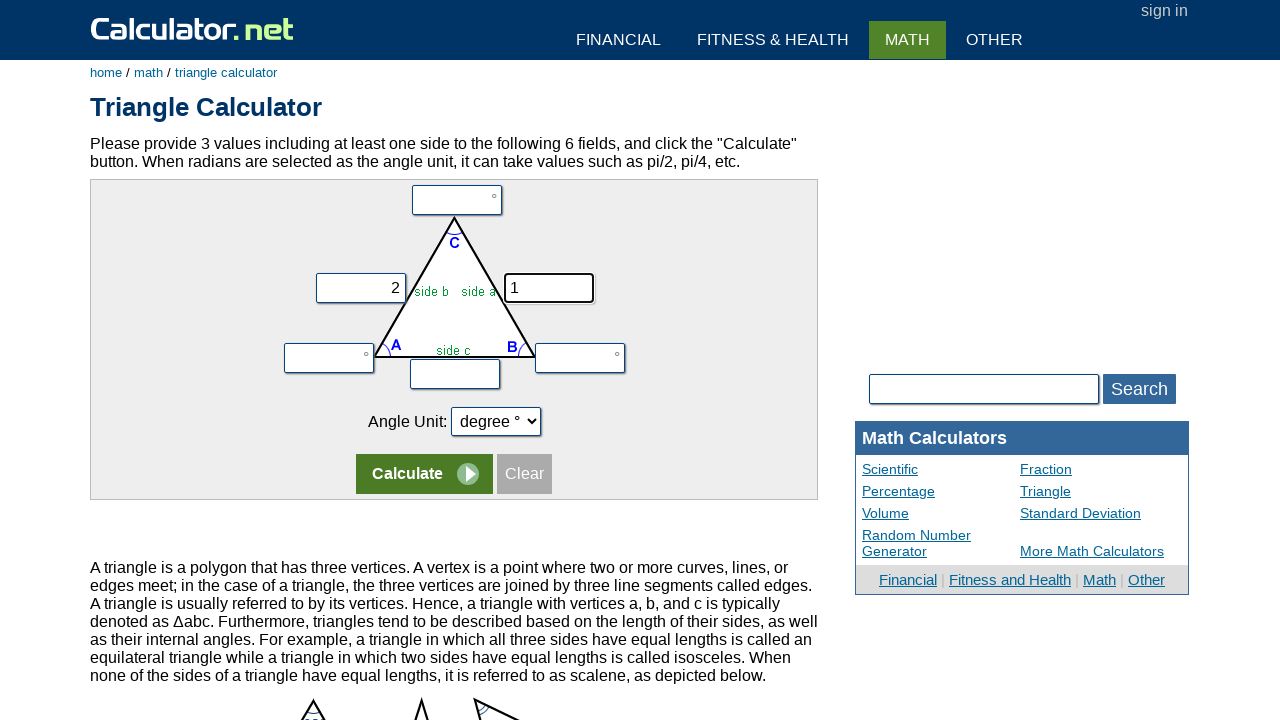

Filled side b with value 3 on input[name='vy']
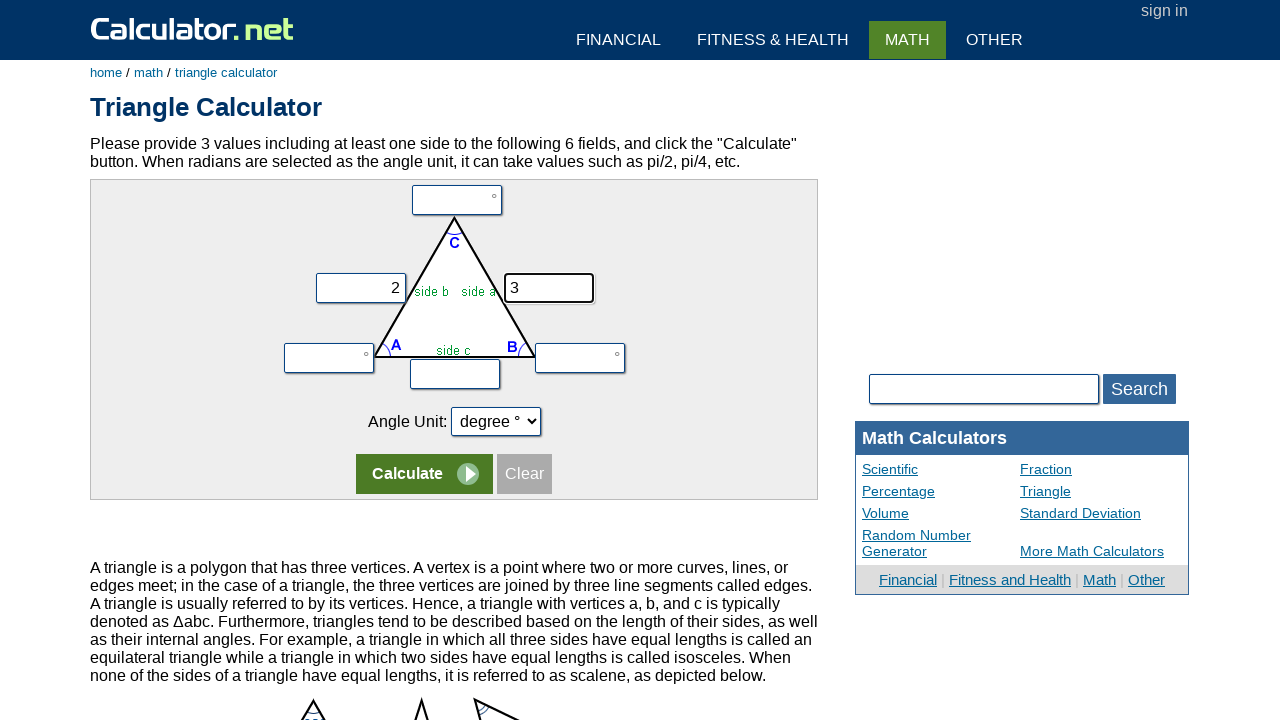

Clicked on side c input field at (455, 374) on input[name='vz']
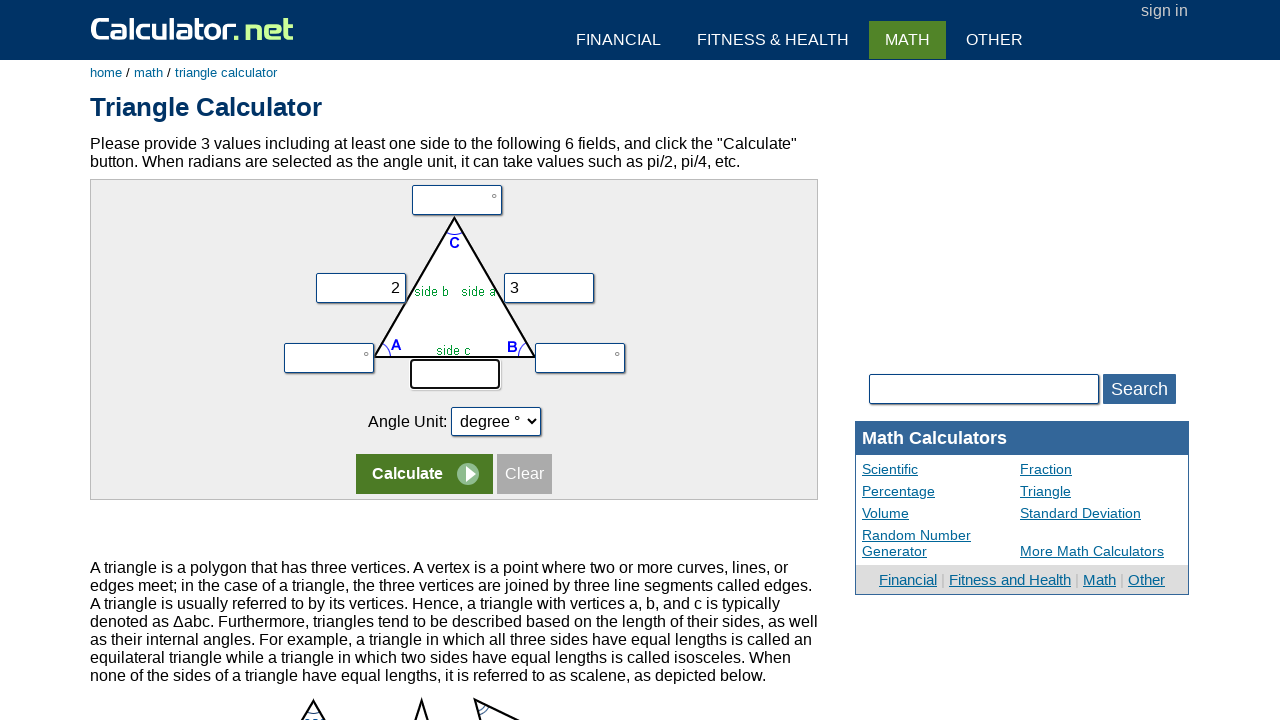

Filled side c with value 4 on input[name='vz']
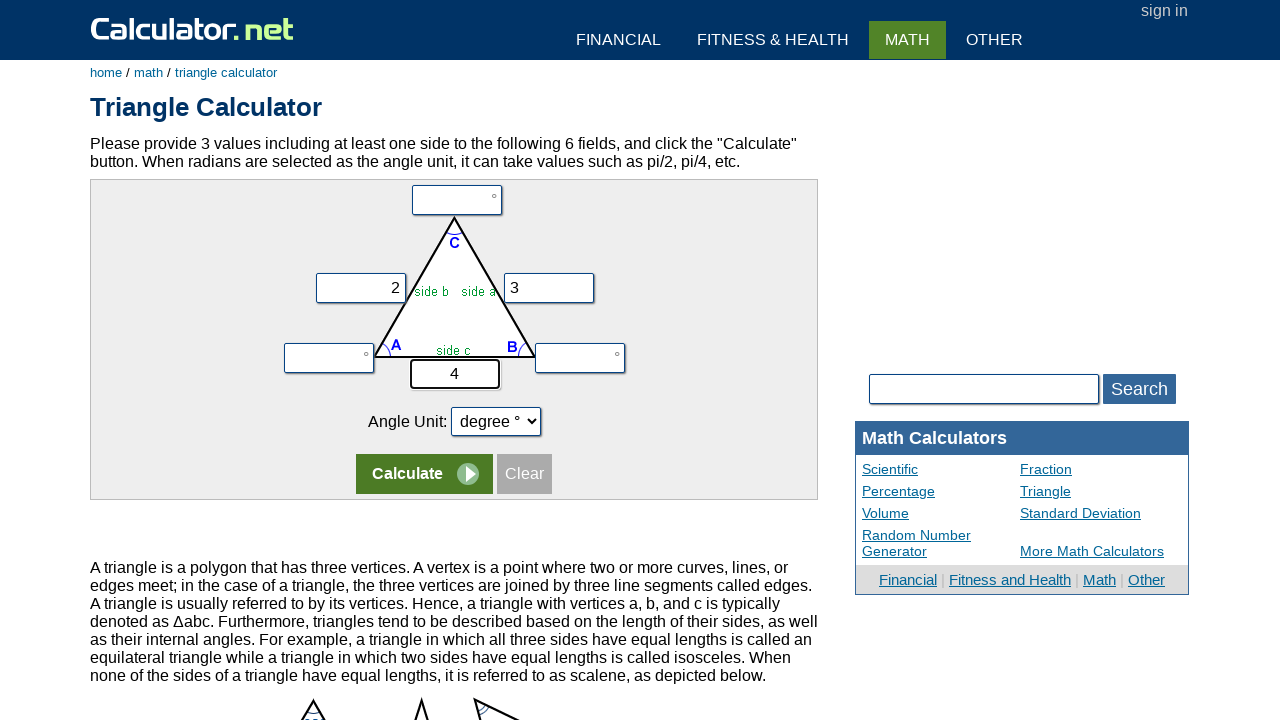

Clicked calculate button to compute triangle properties at (424, 474) on tr:nth-child(5) input
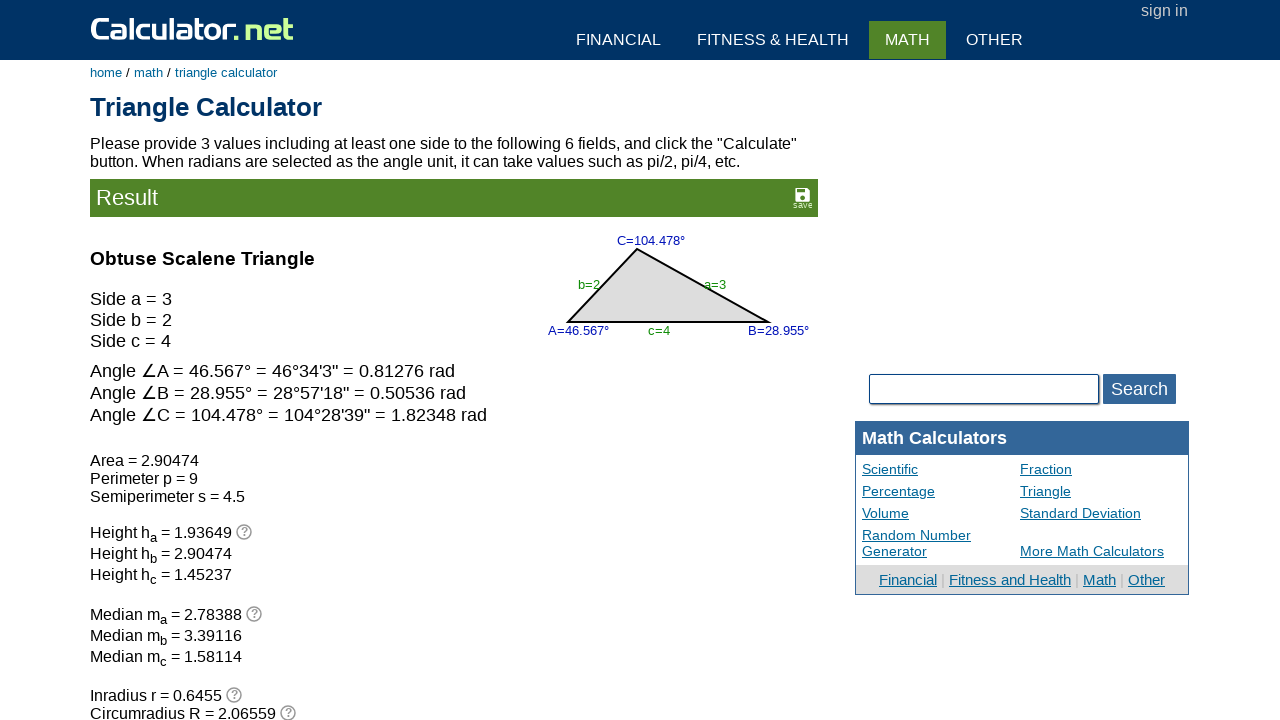

Waited for result to load and verified 'Obtuse Scalene Triangle' output
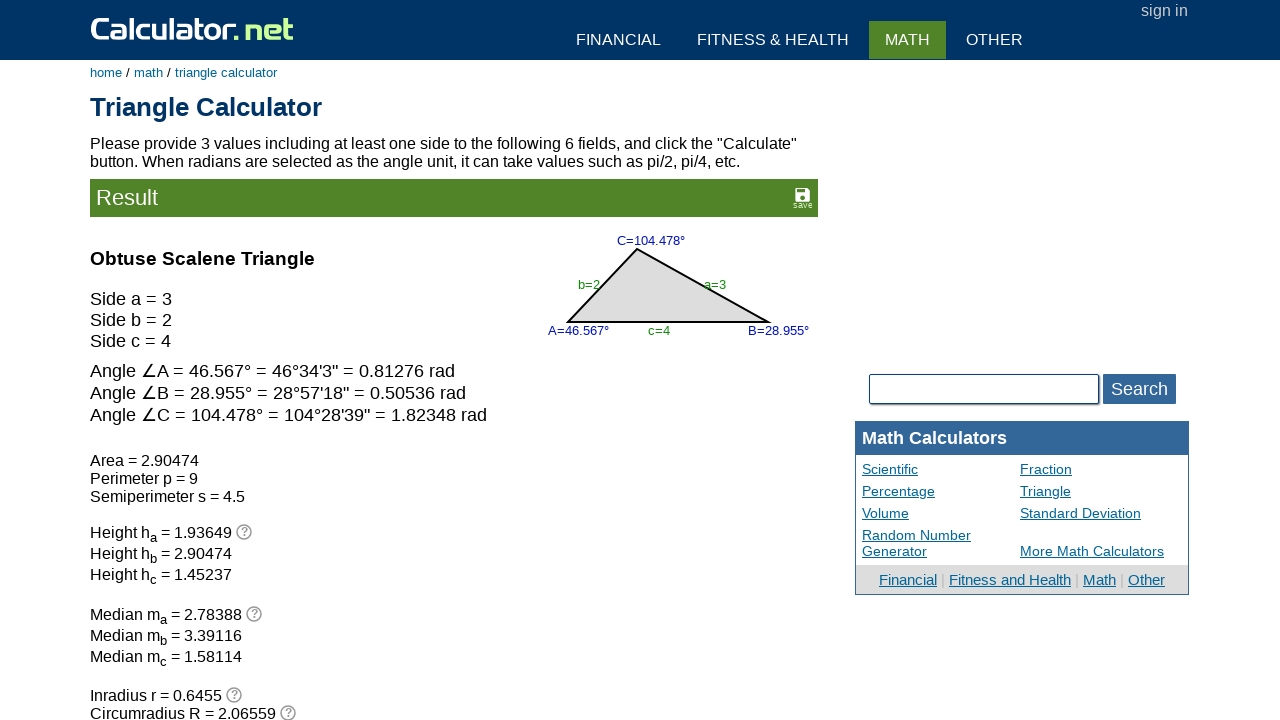

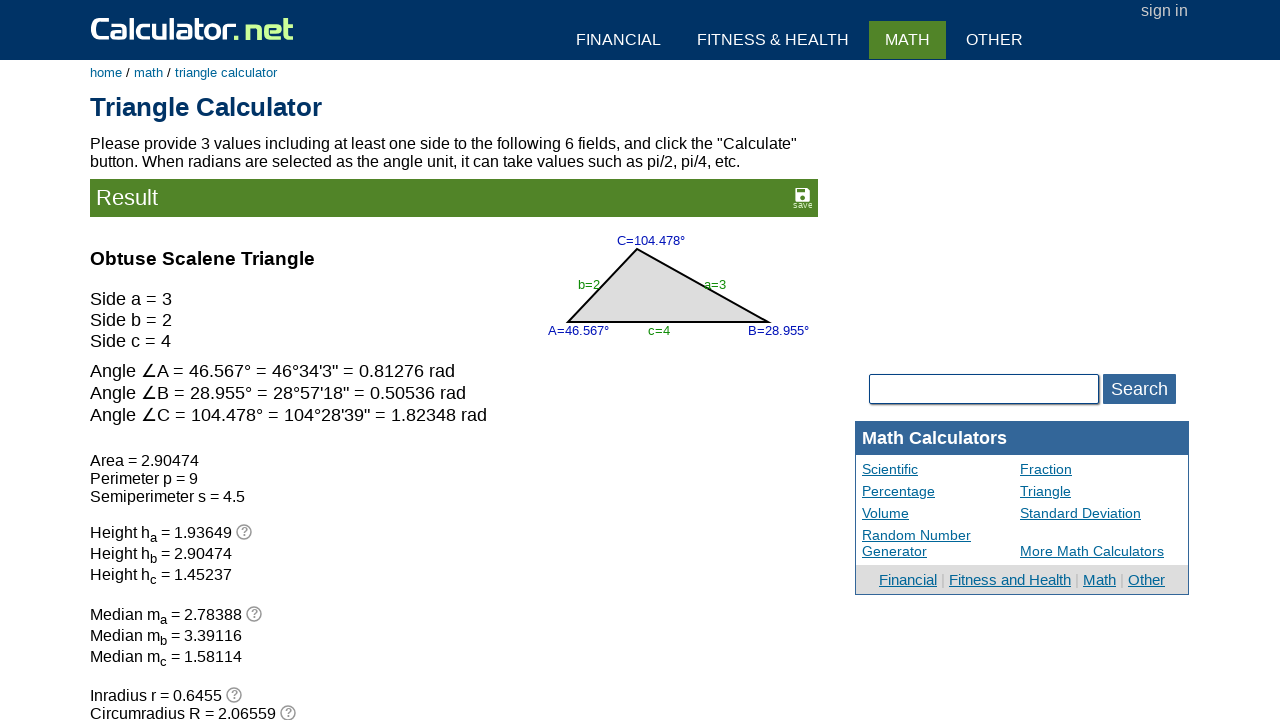